Tests dynamic controls functionality by clicking a checkbox, removing it via a button, verifying the removal message, then enabling a disabled text input and typing into it.

Starting URL: http://the-internet.herokuapp.com/dynamic_controls

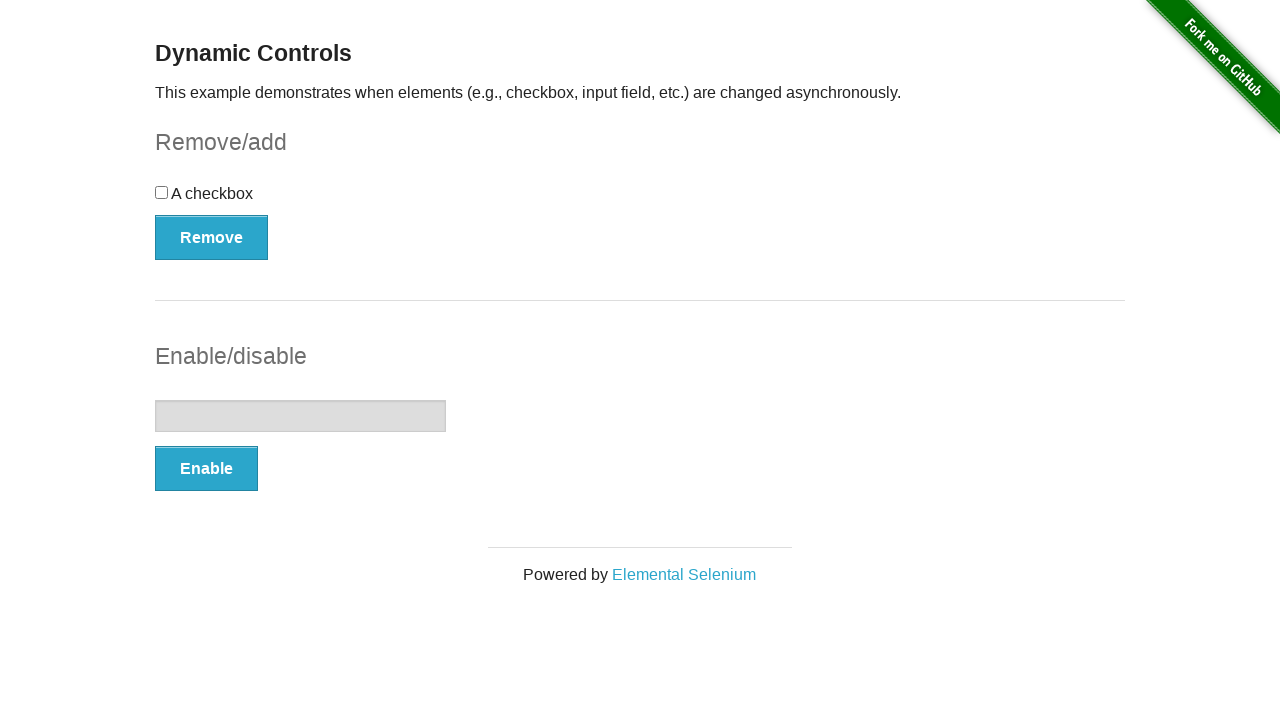

Clicked checkbox with label 'blah' at (162, 192) on [label='blah']
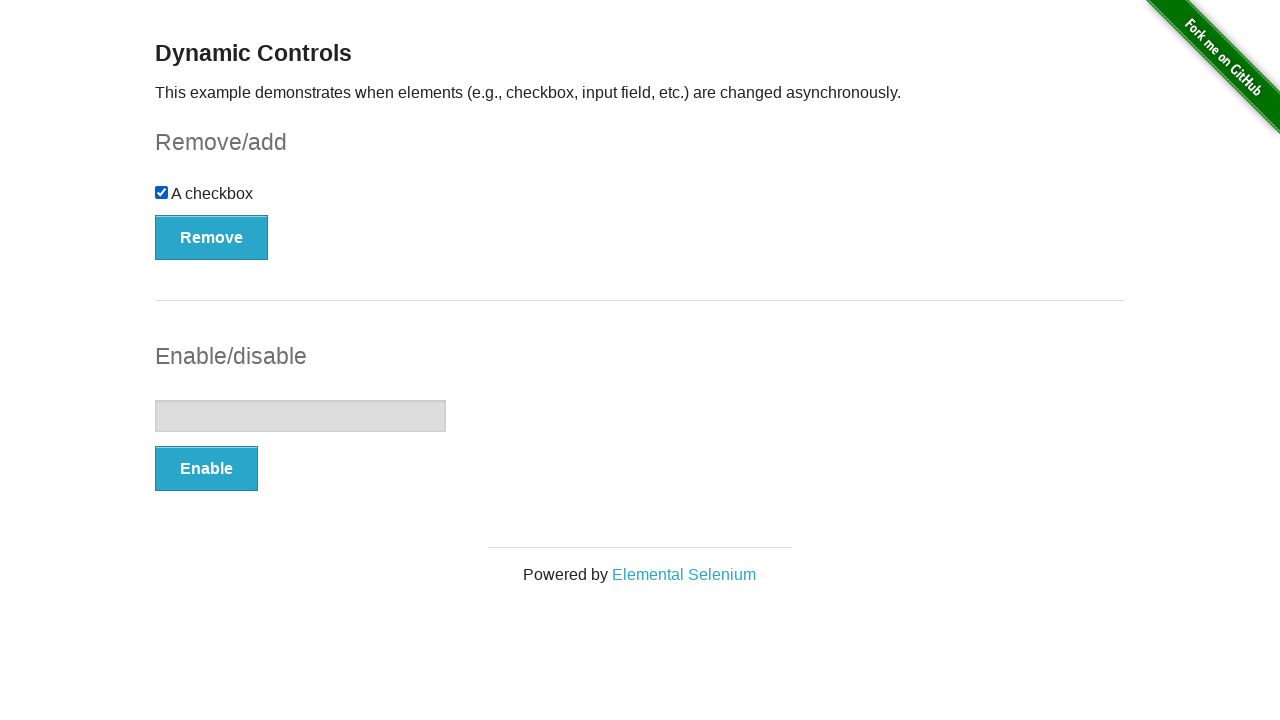

Clicked Remove/Add button to remove the checkbox at (212, 237) on [onclick='swapCheckbox()']
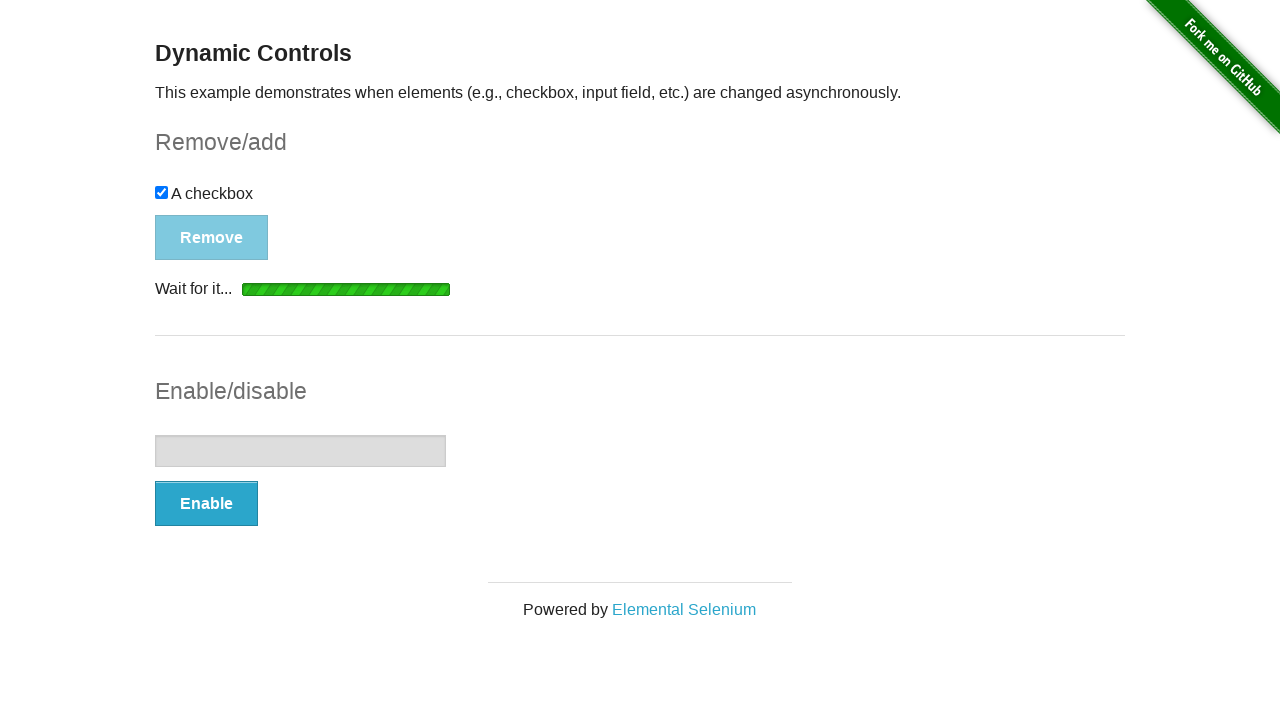

Waited for removal confirmation message to appear
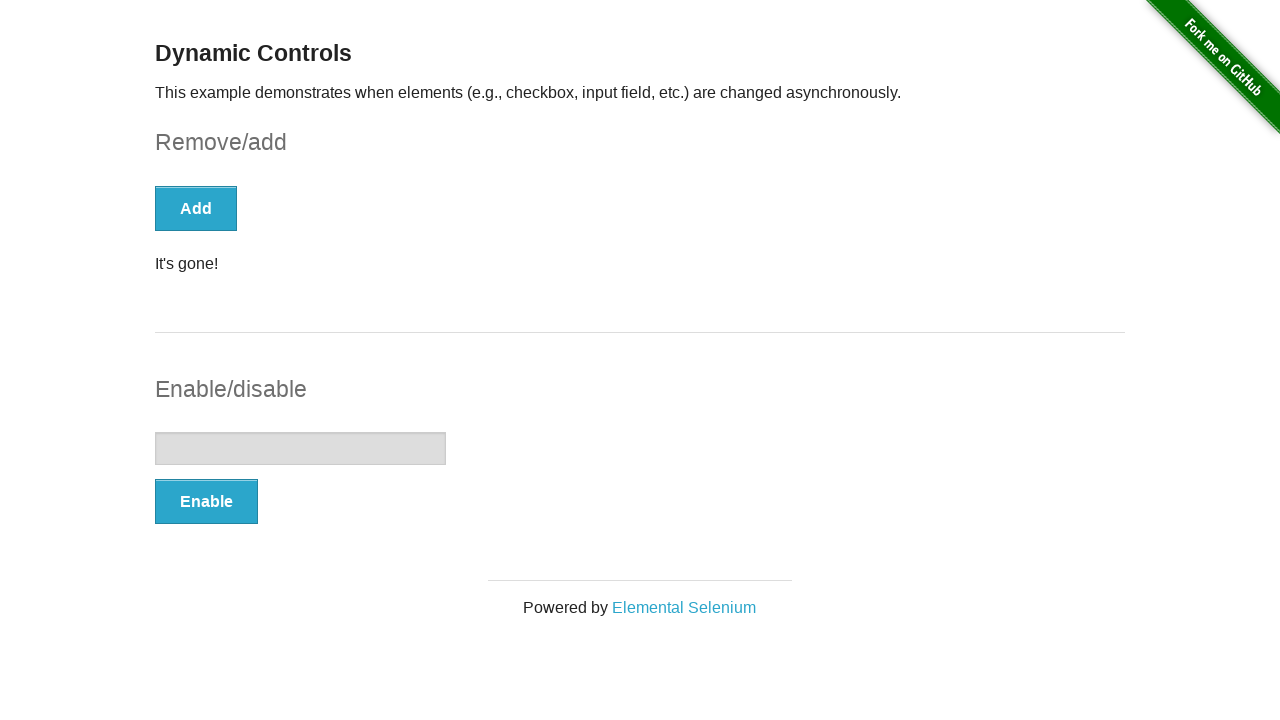

Retrieved confirmation message text
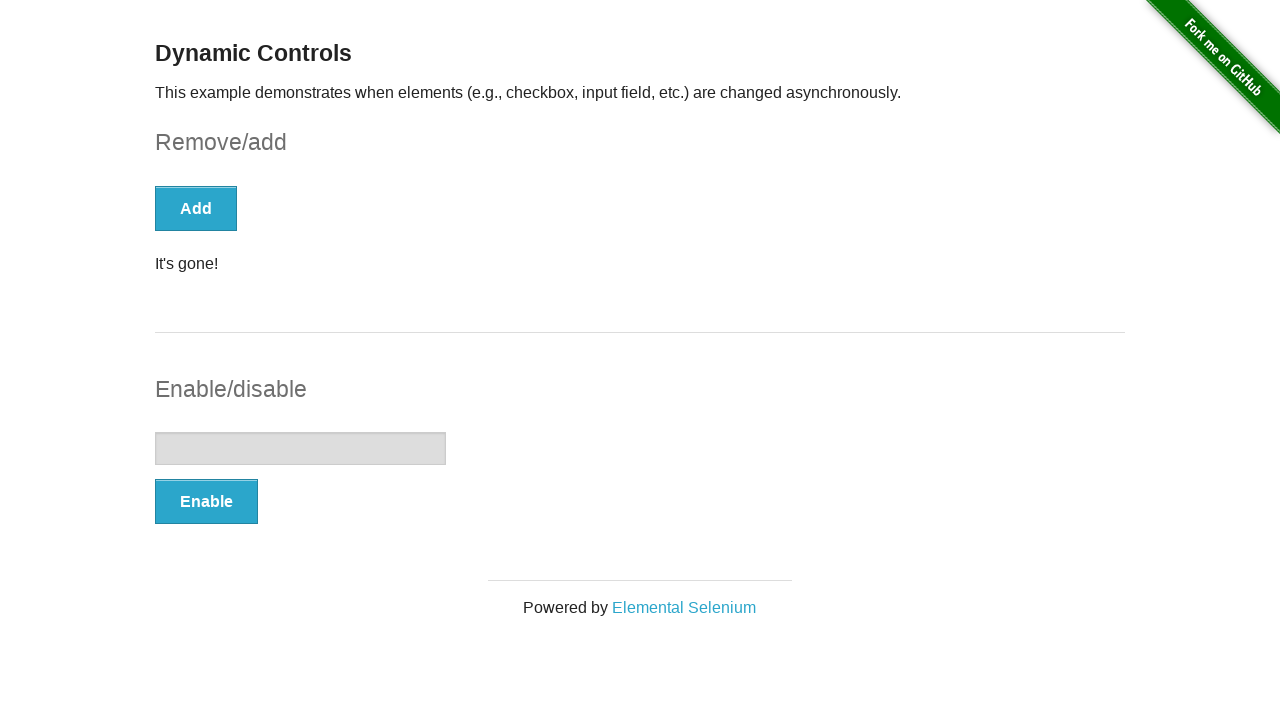

Verified message text is 'It's gone!'
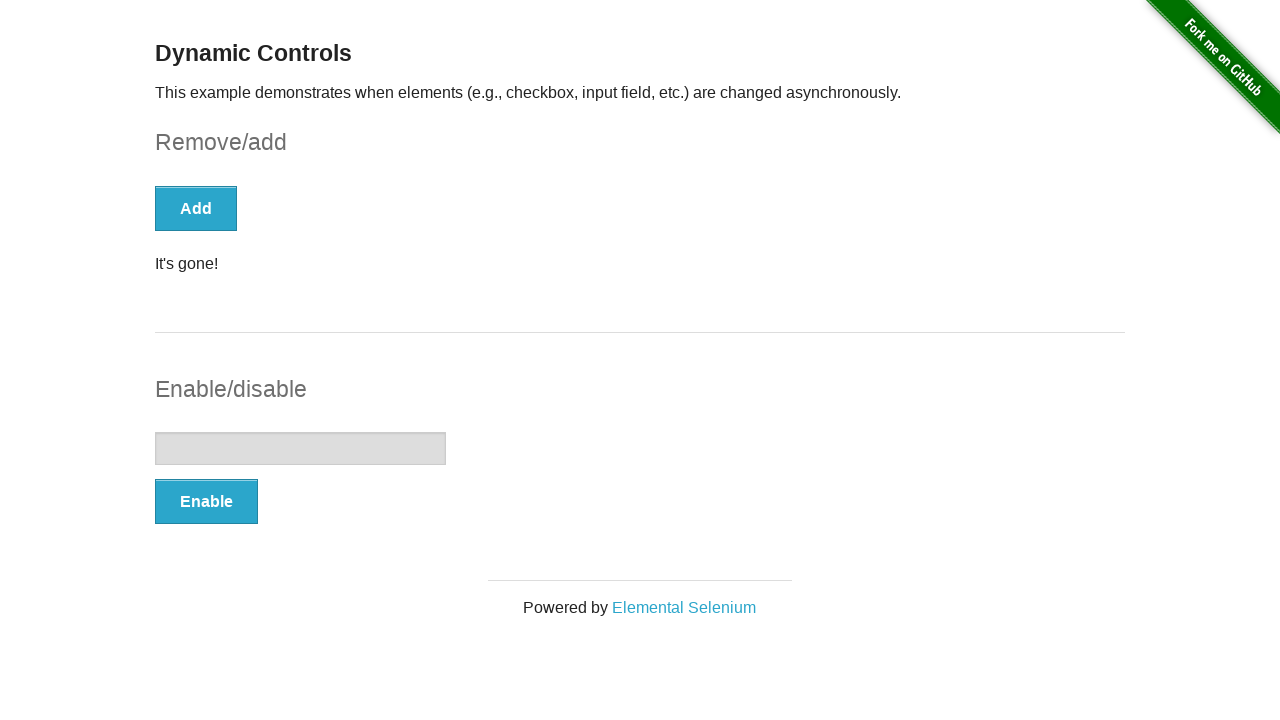

Located text input element
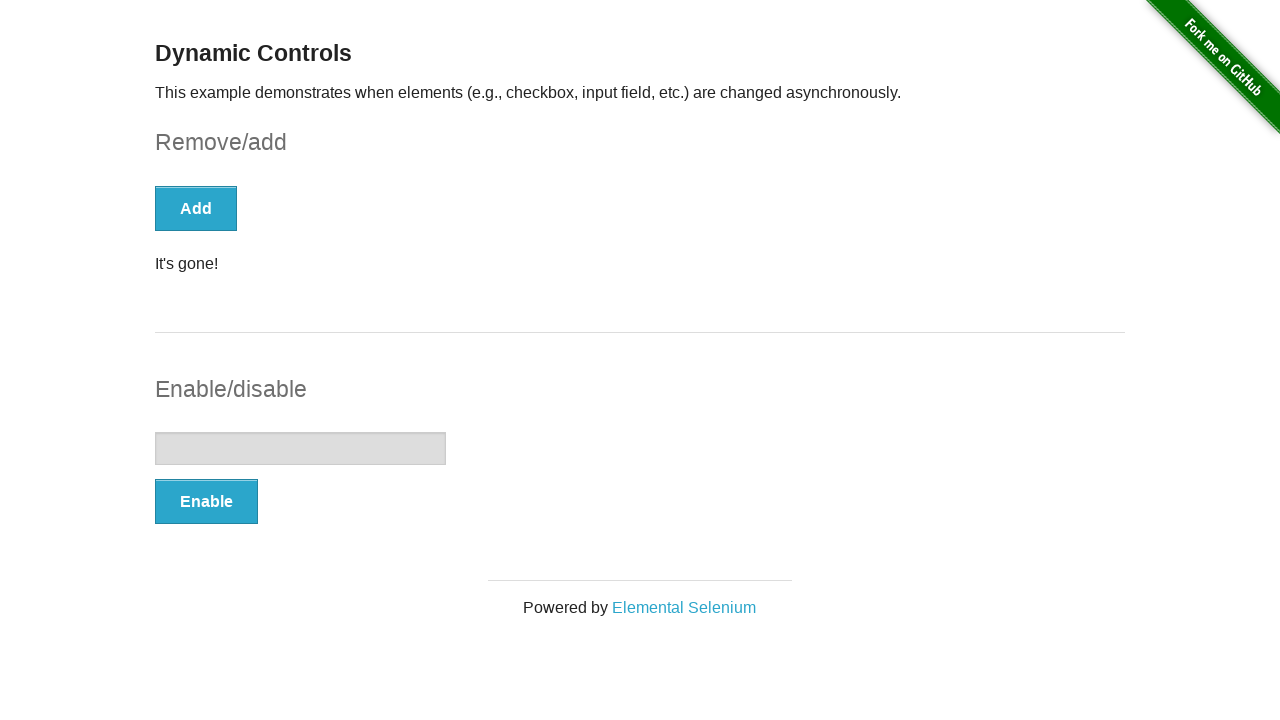

Checked if text input is disabled
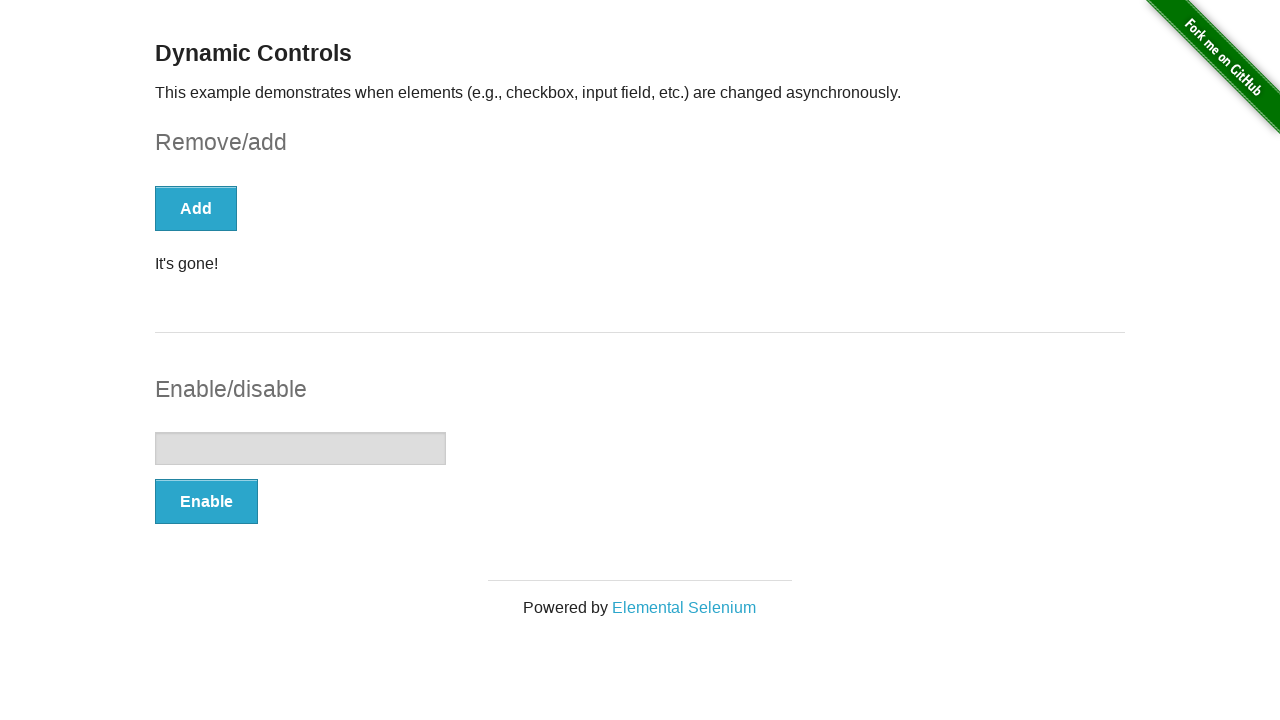

Verified text input is initially disabled
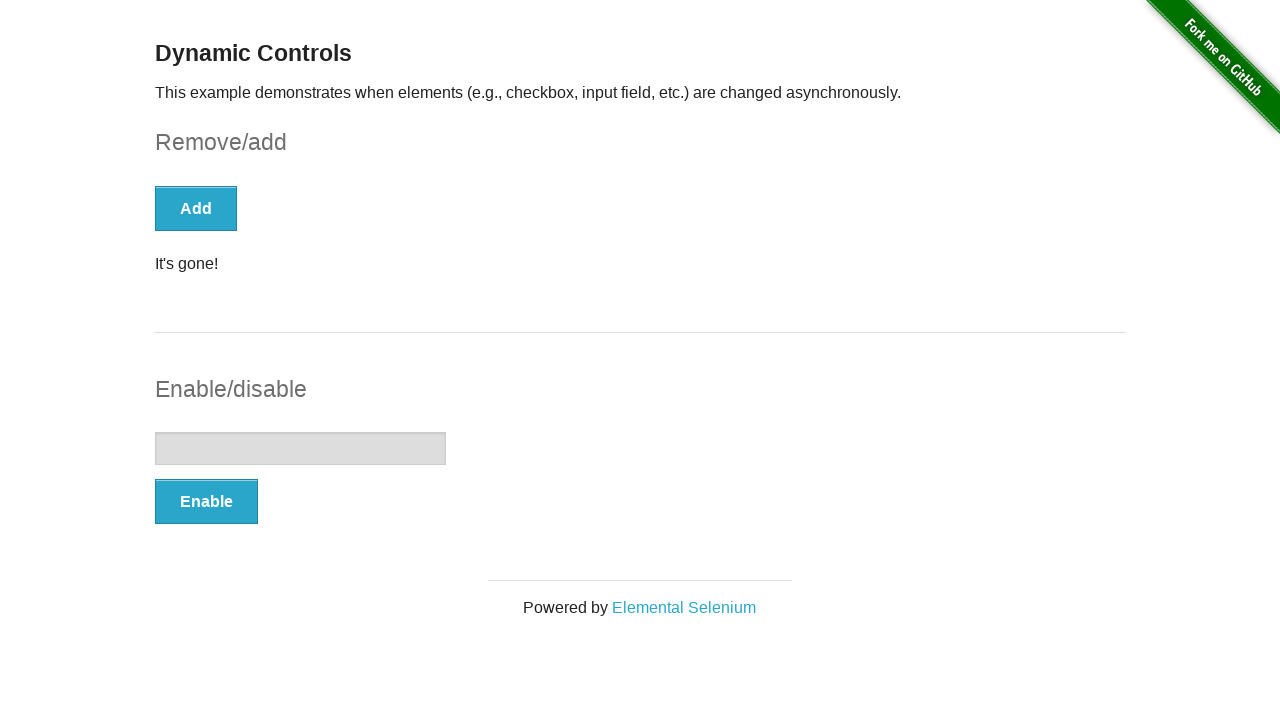

Clicked Enable/Disable button to enable text input at (206, 501) on [onclick='swapInput()']
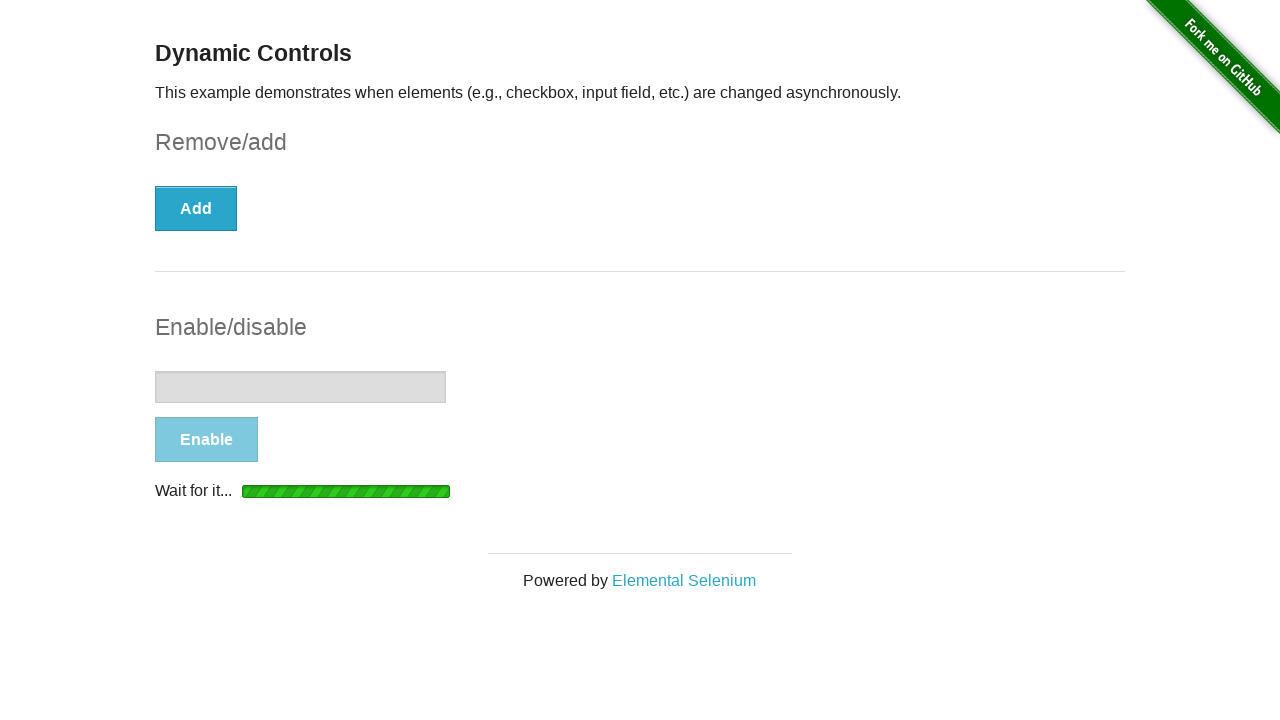

Waited for text input to become enabled
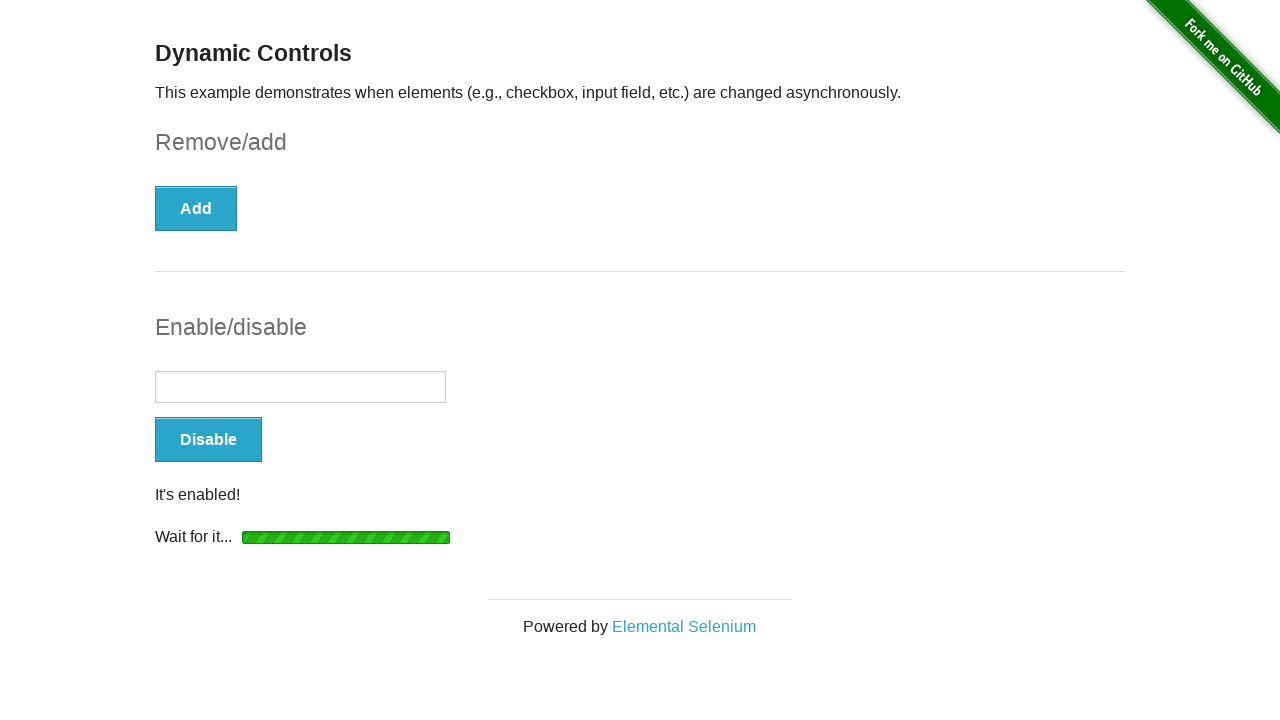

Typed 'blabla' into the now-enabled text input on input[type='text']
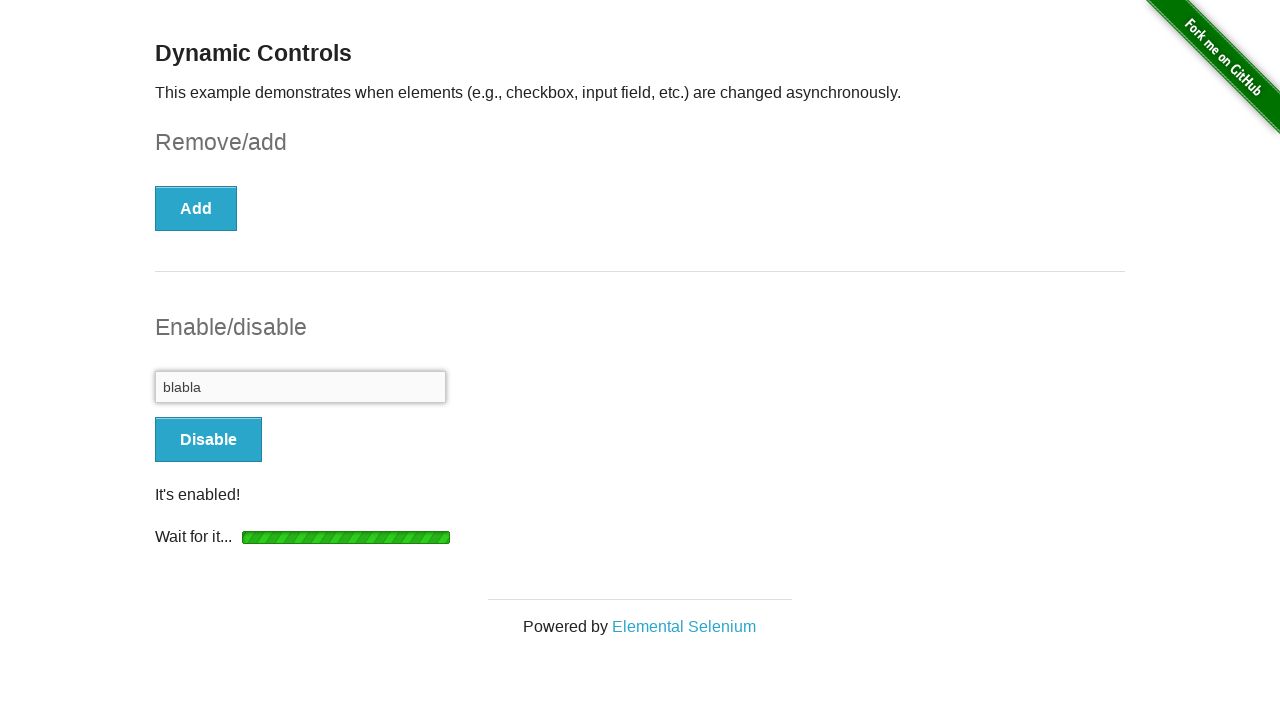

Retrieved the text input value
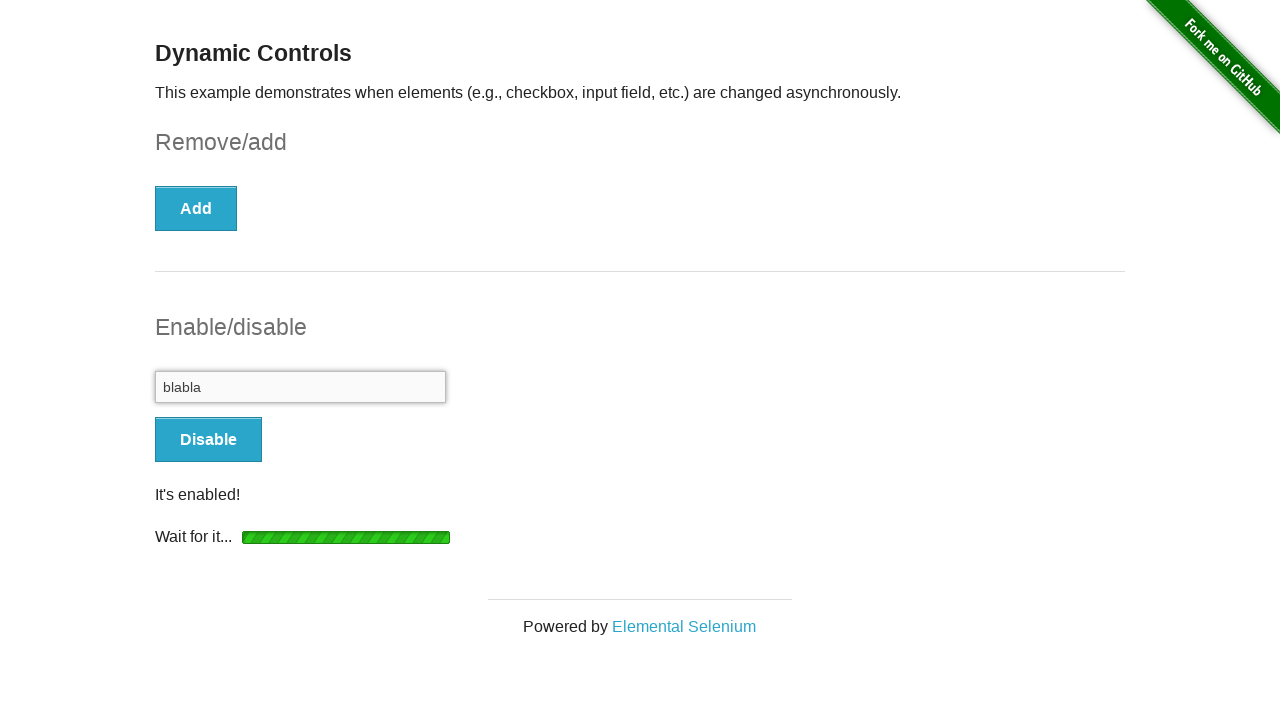

Verified text input value is 'blabla'
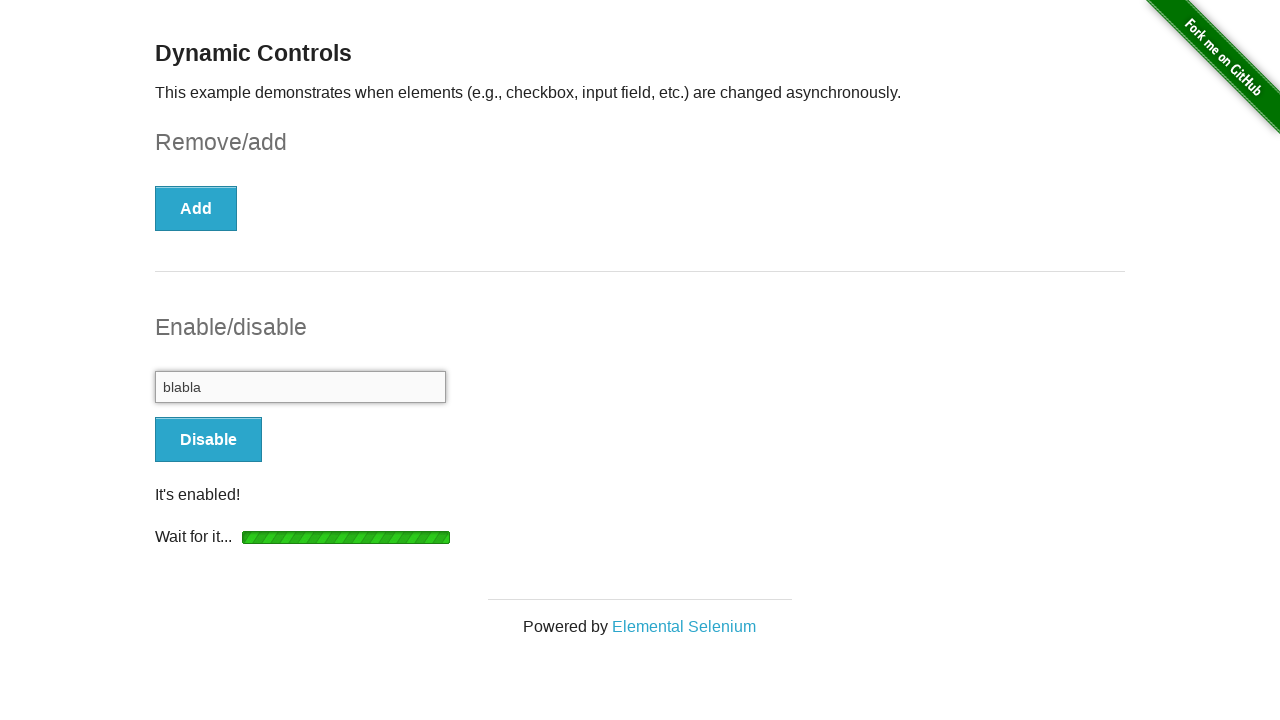

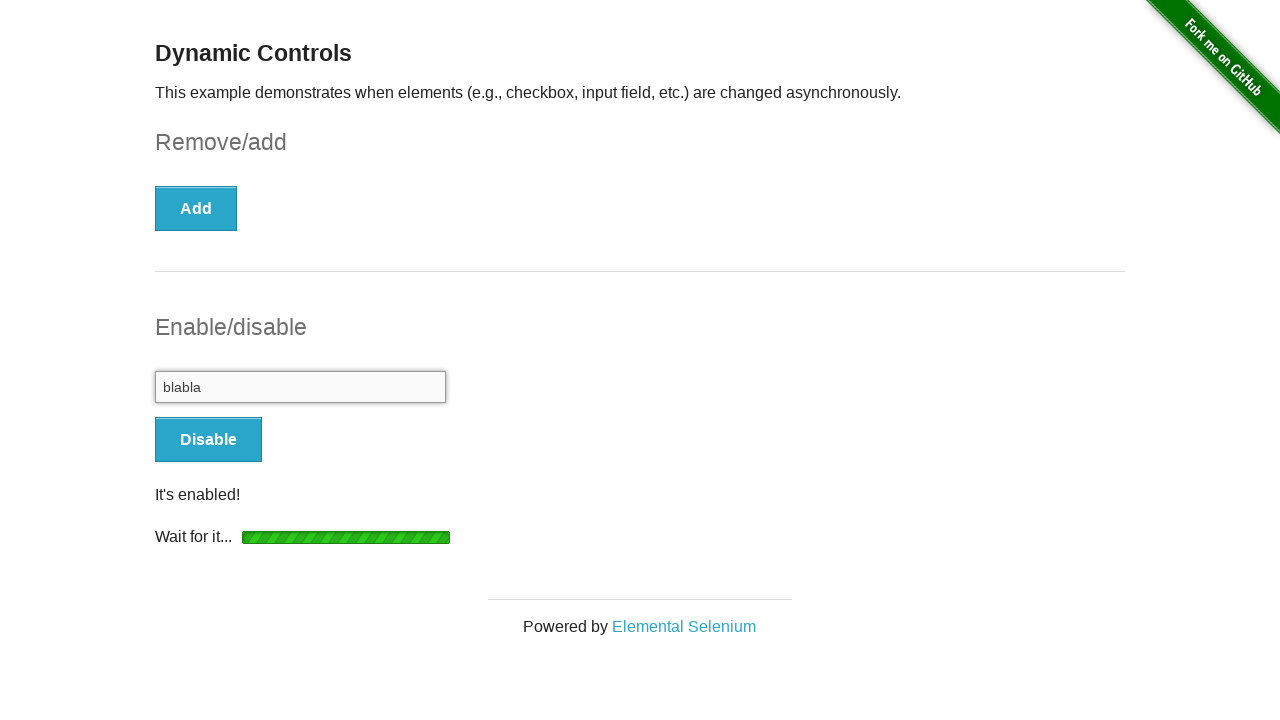